Tests registration form with mismatched email confirmation, verifying that email confirmation error message is displayed

Starting URL: https://alada.vn/tai-khoan/dang-ky.html

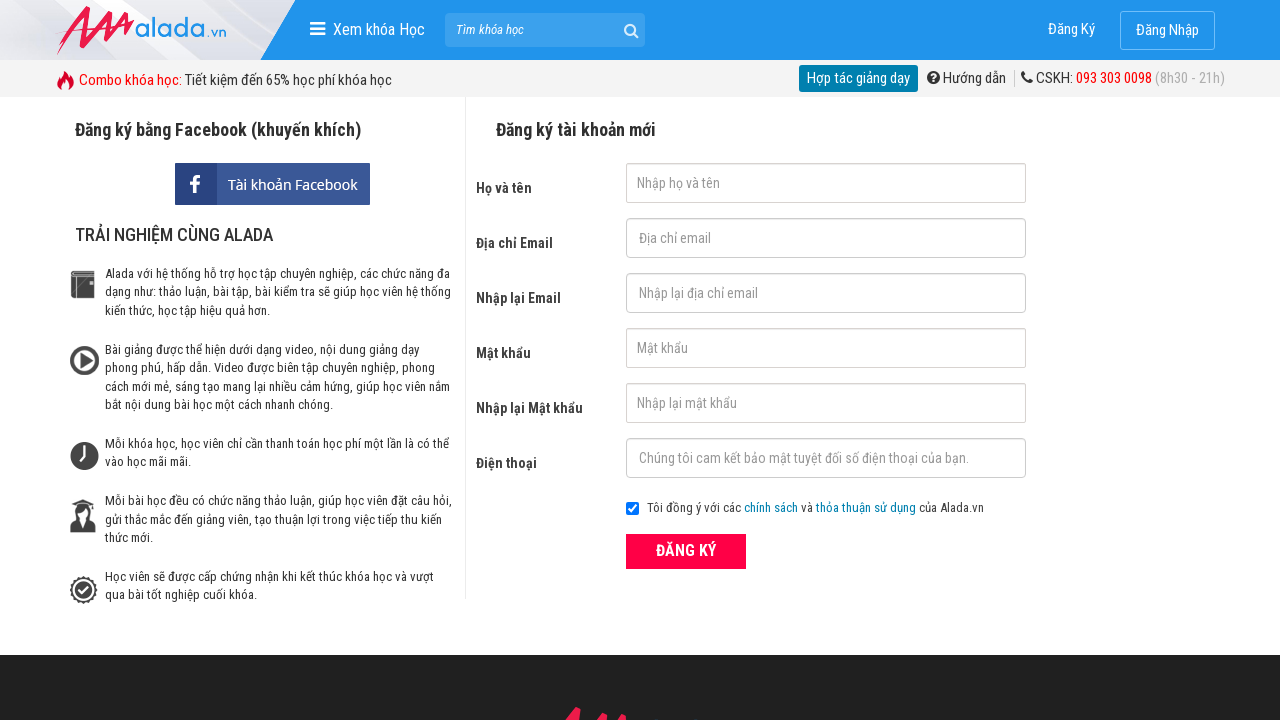

Filled first name field with 'hoang tinh' on #txtFirstname
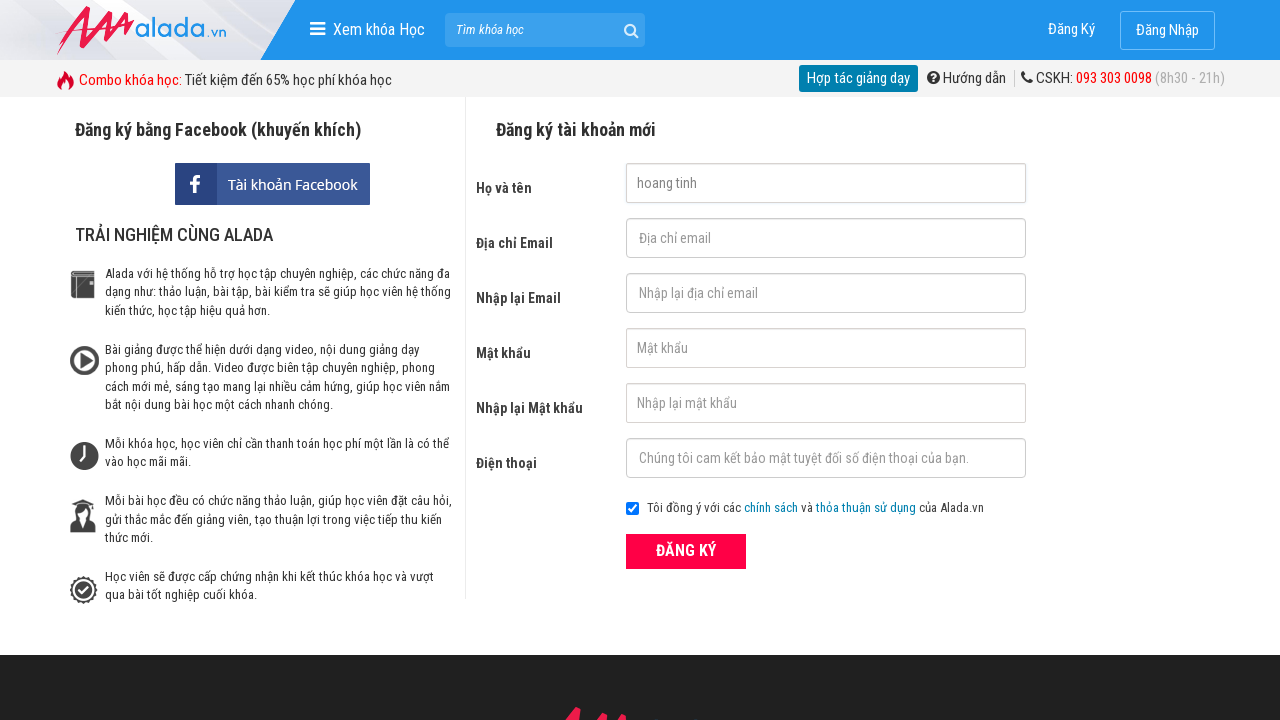

Filled email field with 'tinh@gmail.com' on #txtEmail
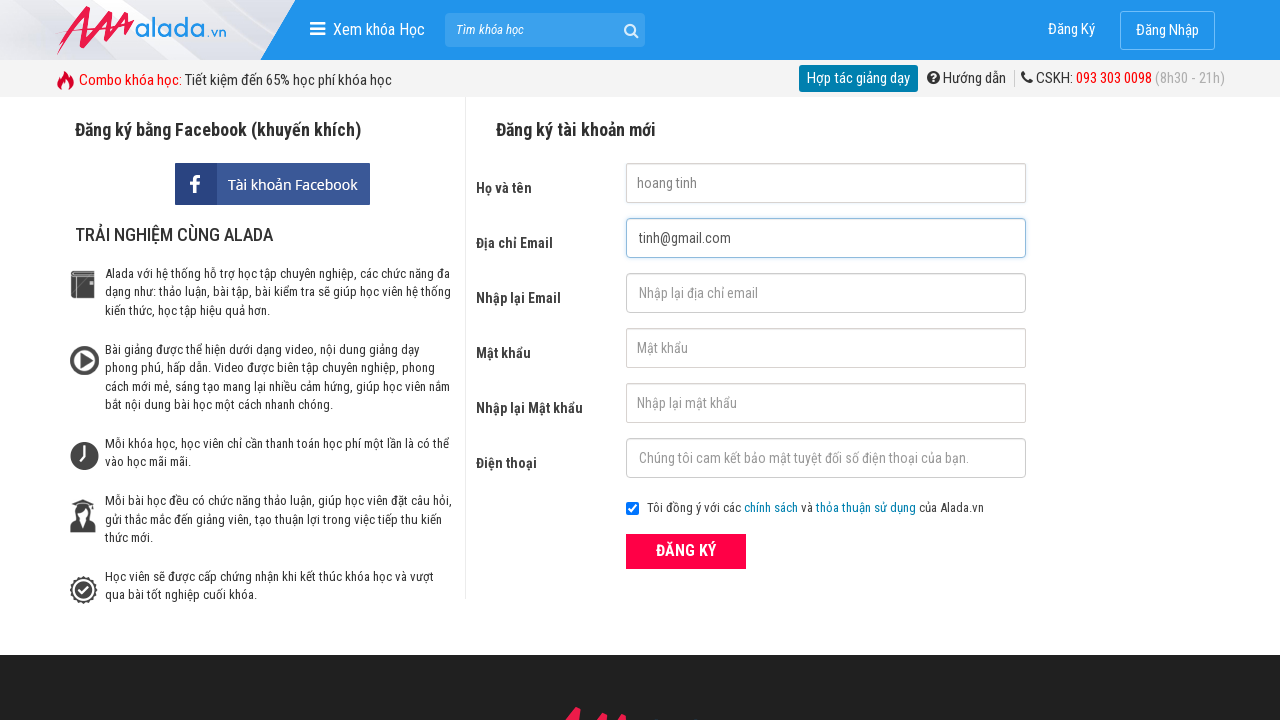

Filled confirm email field with 't@gmail.com' (mismatched email) on #txtCEmail
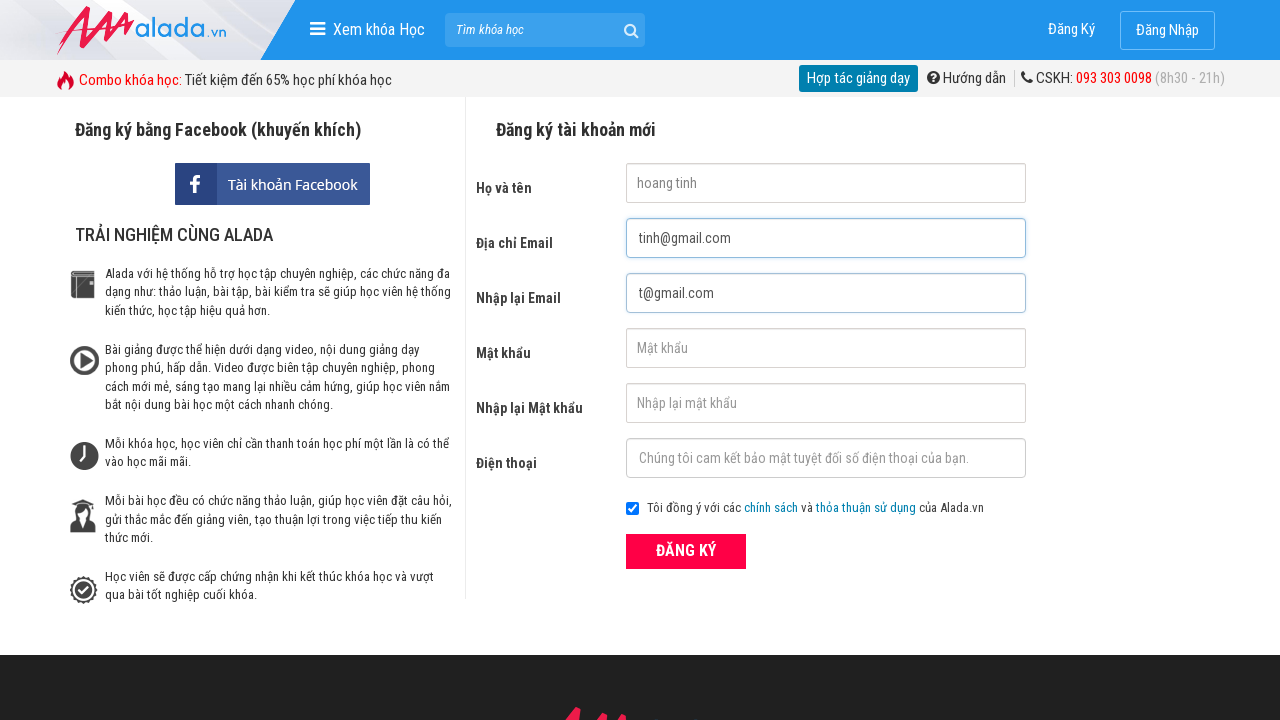

Filled password field with '123456' on #txtPassword
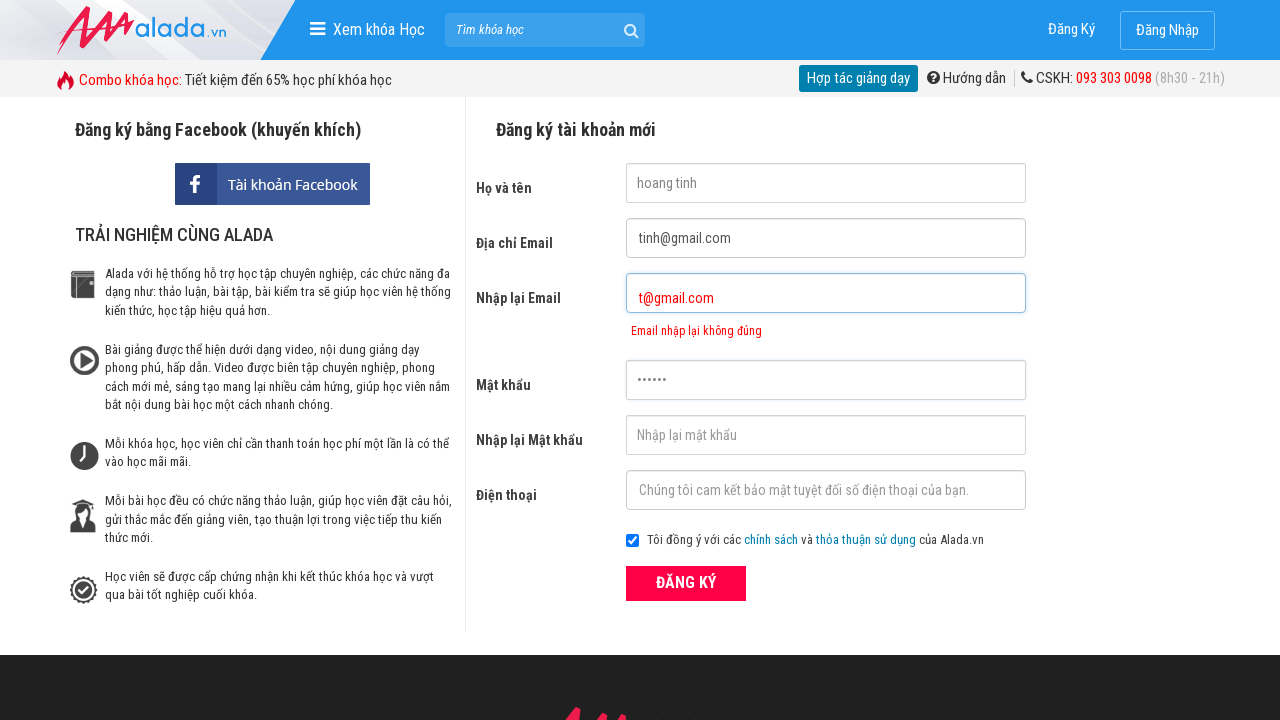

Filled confirm password field with '123456' on #txtCPassword
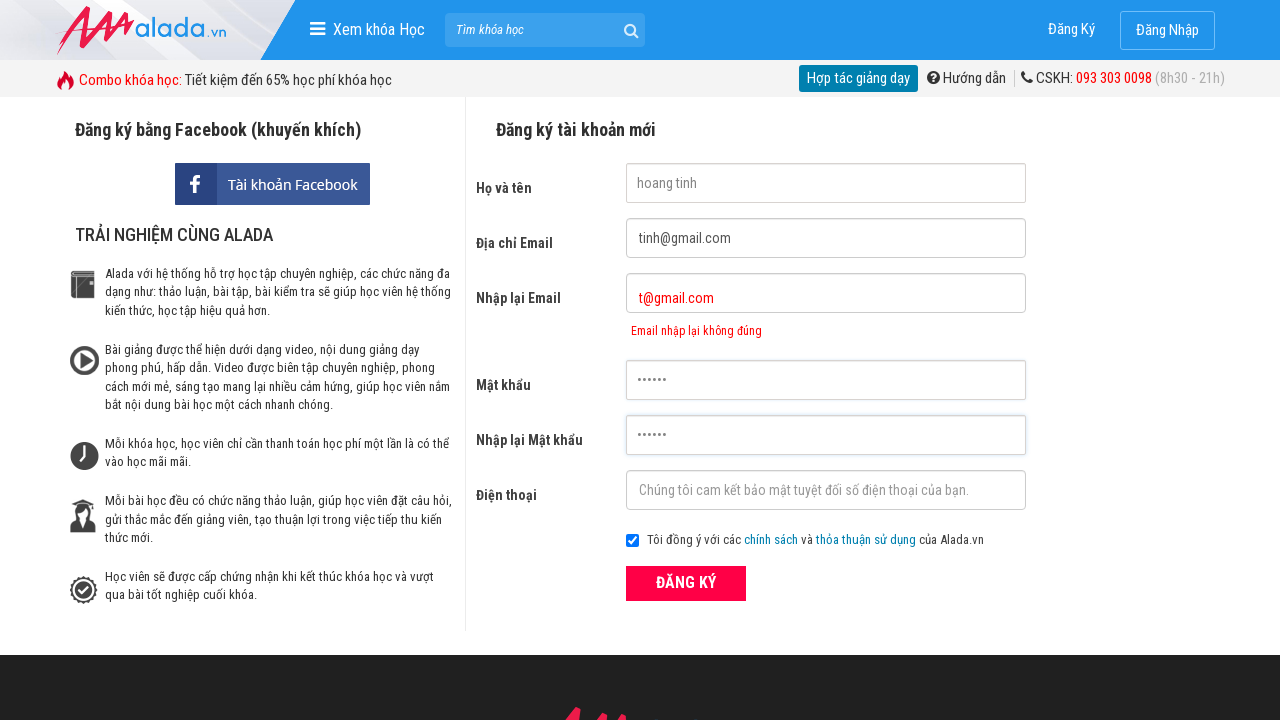

Filled phone field with '0311111111' on #txtPhone
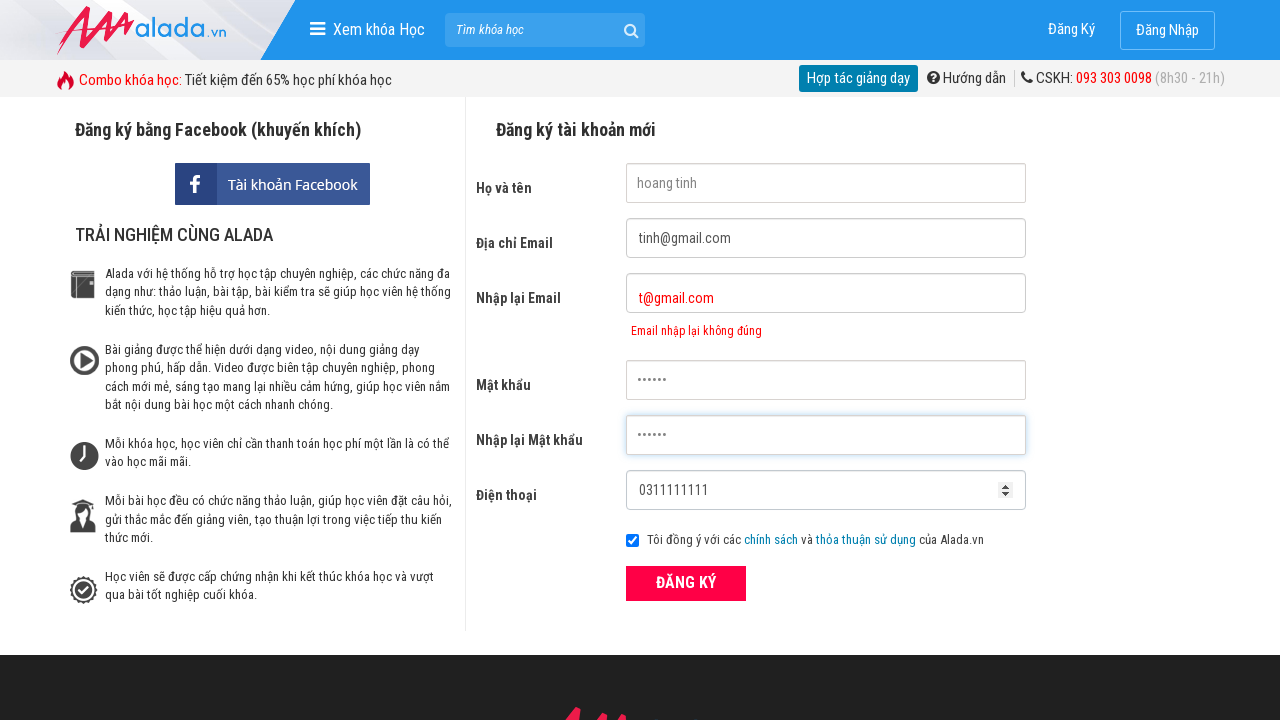

Clicked register button to submit form at (686, 583) on button[type='submit']
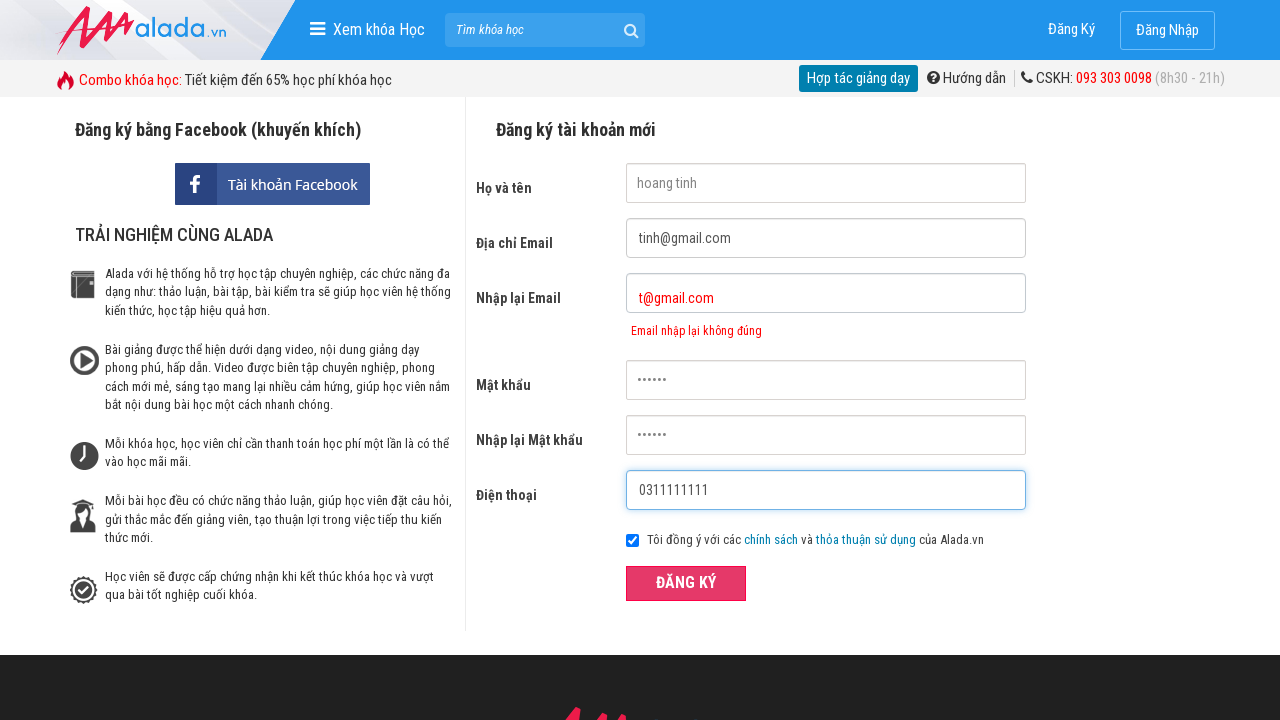

Email confirmation error message appeared
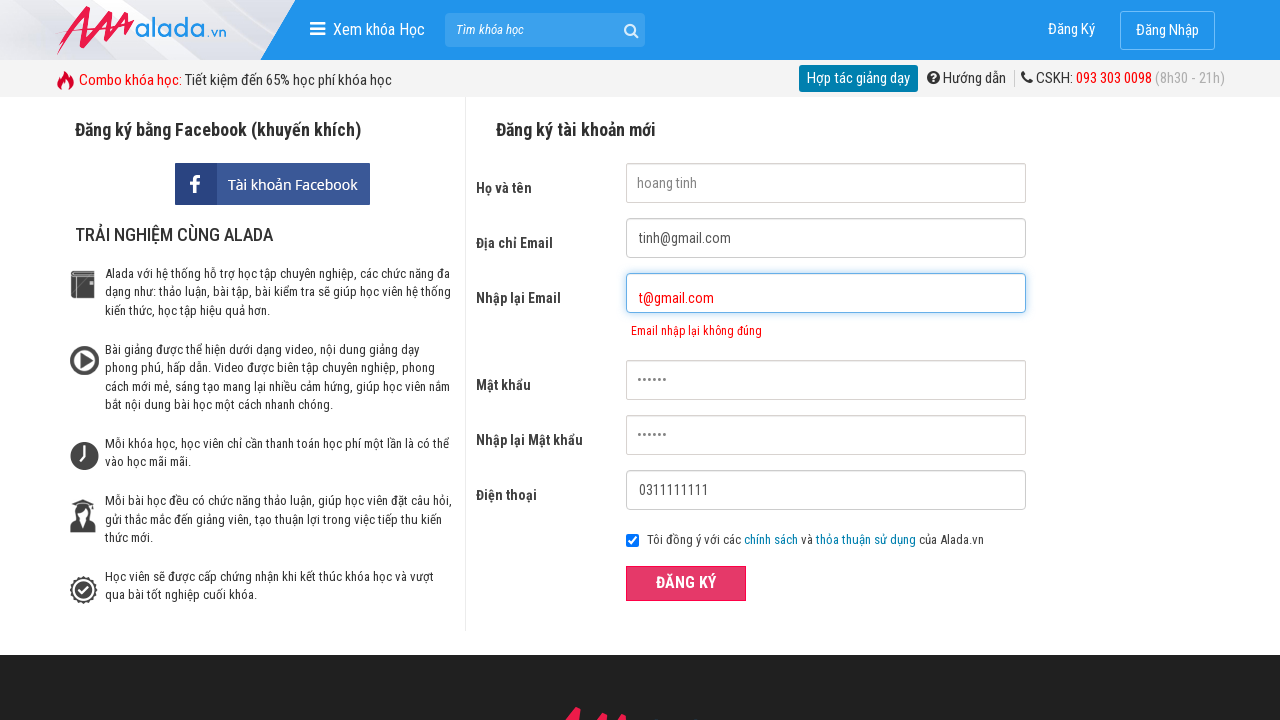

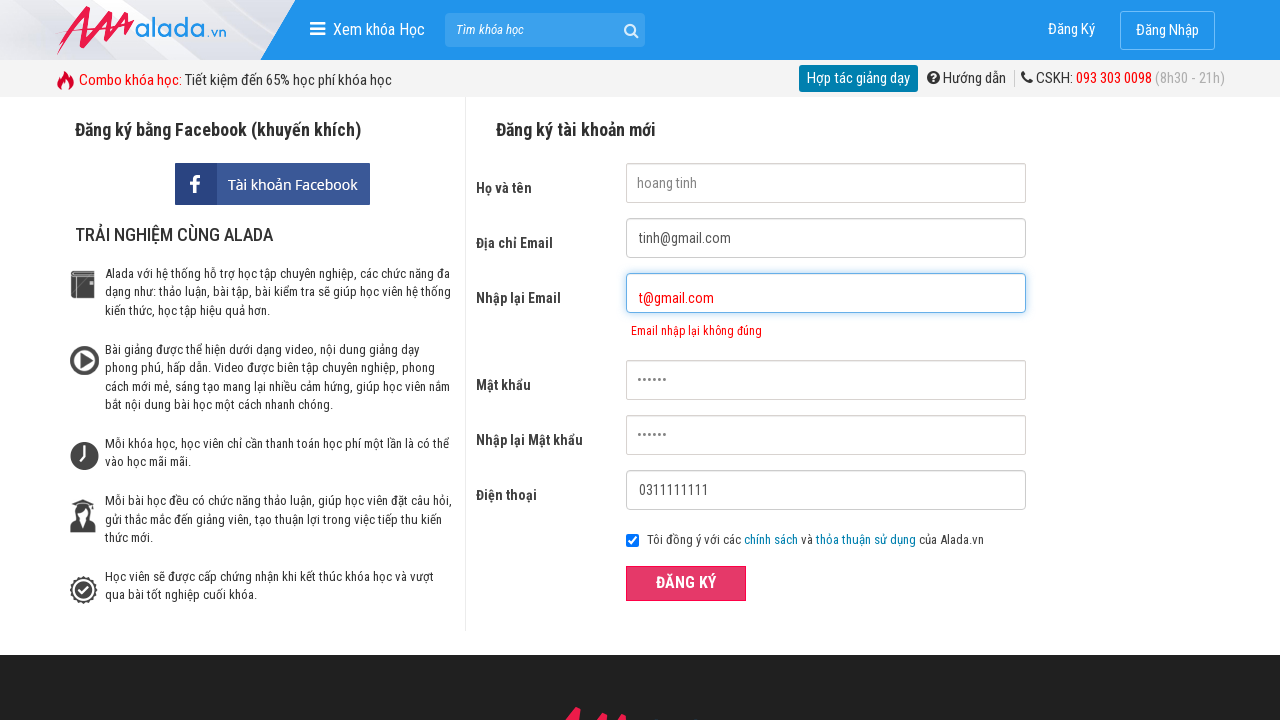